Tests that the OrangeHRM demo site loads correctly by verifying the page title matches "OrangeHRM"

Starting URL: https://opensource-demo.orangehrmlive.com

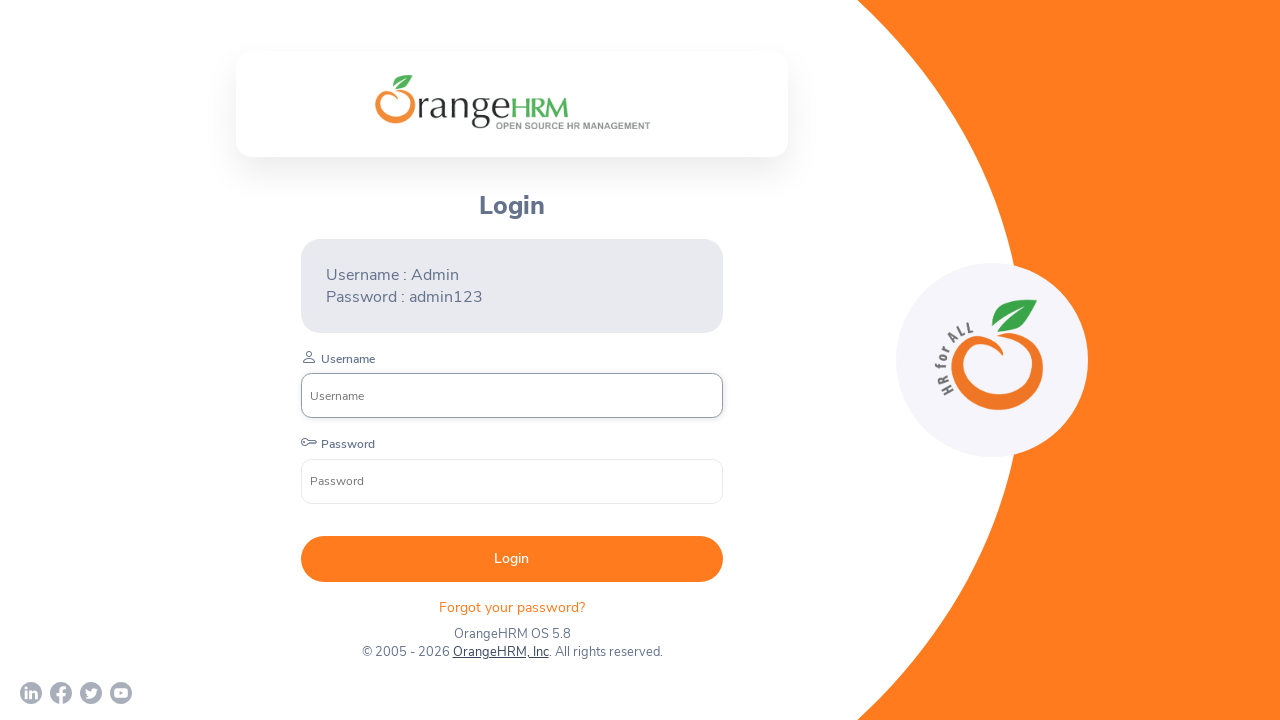

Navigated to OrangeHRM demo site
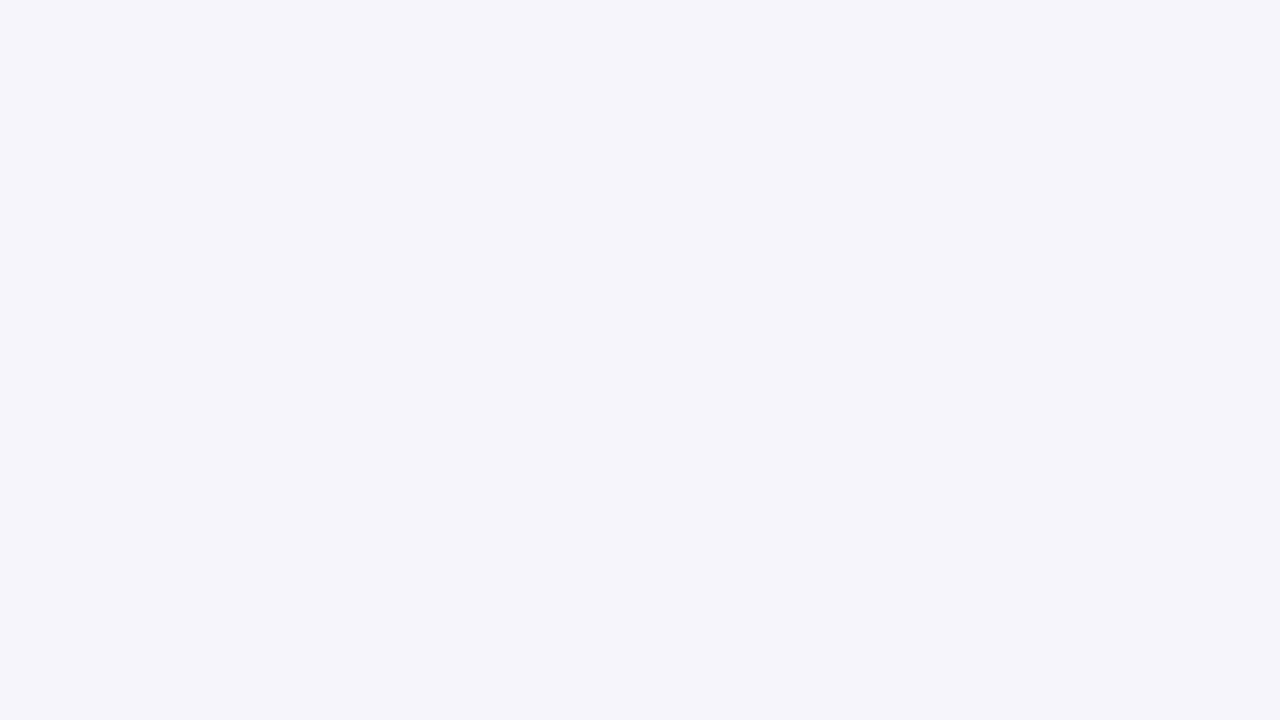

Verified page title matches 'OrangeHRM'
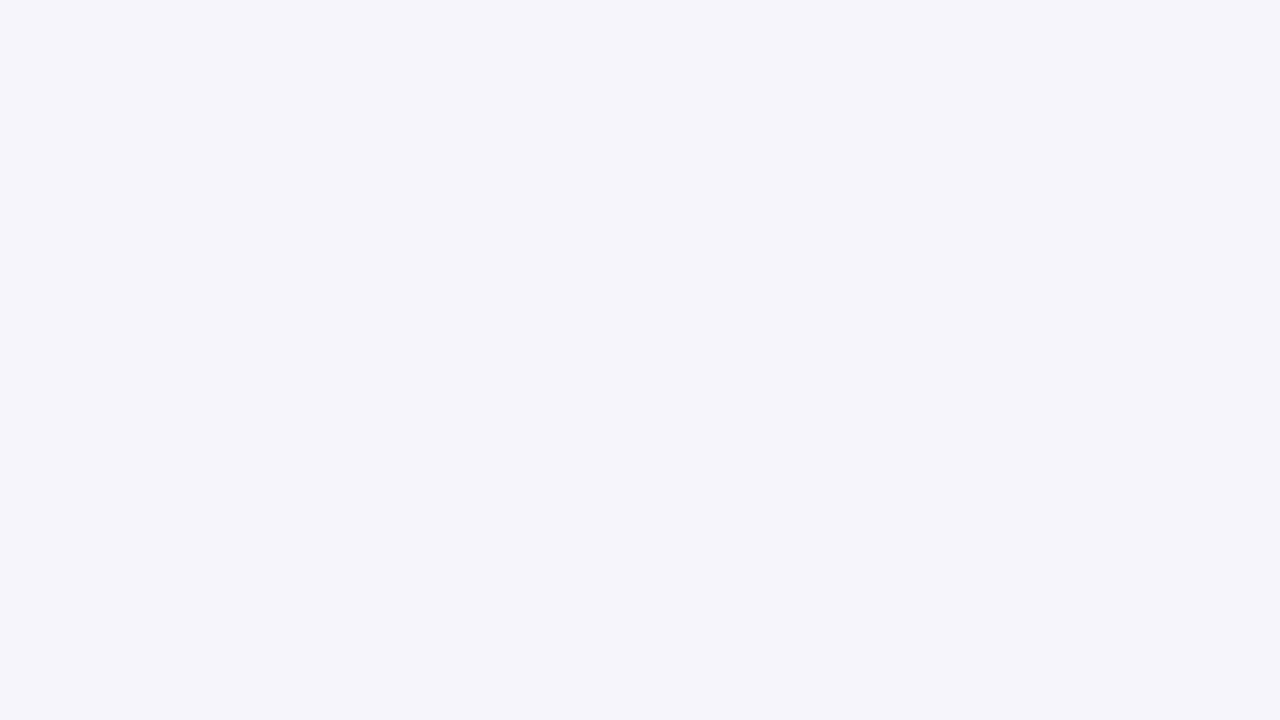

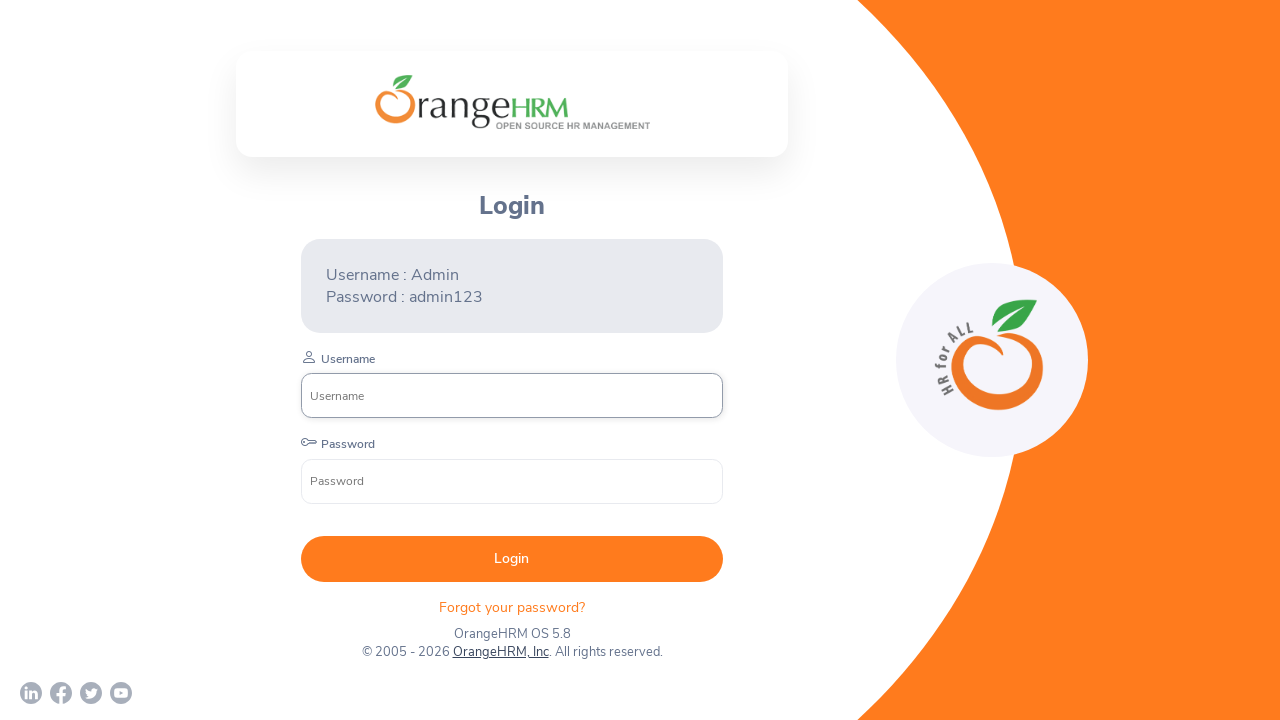